Tests right-click context menu functionality by performing a context click on a button element

Starting URL: http://swisnl.github.io/jQuery-contextMenu/demo.html

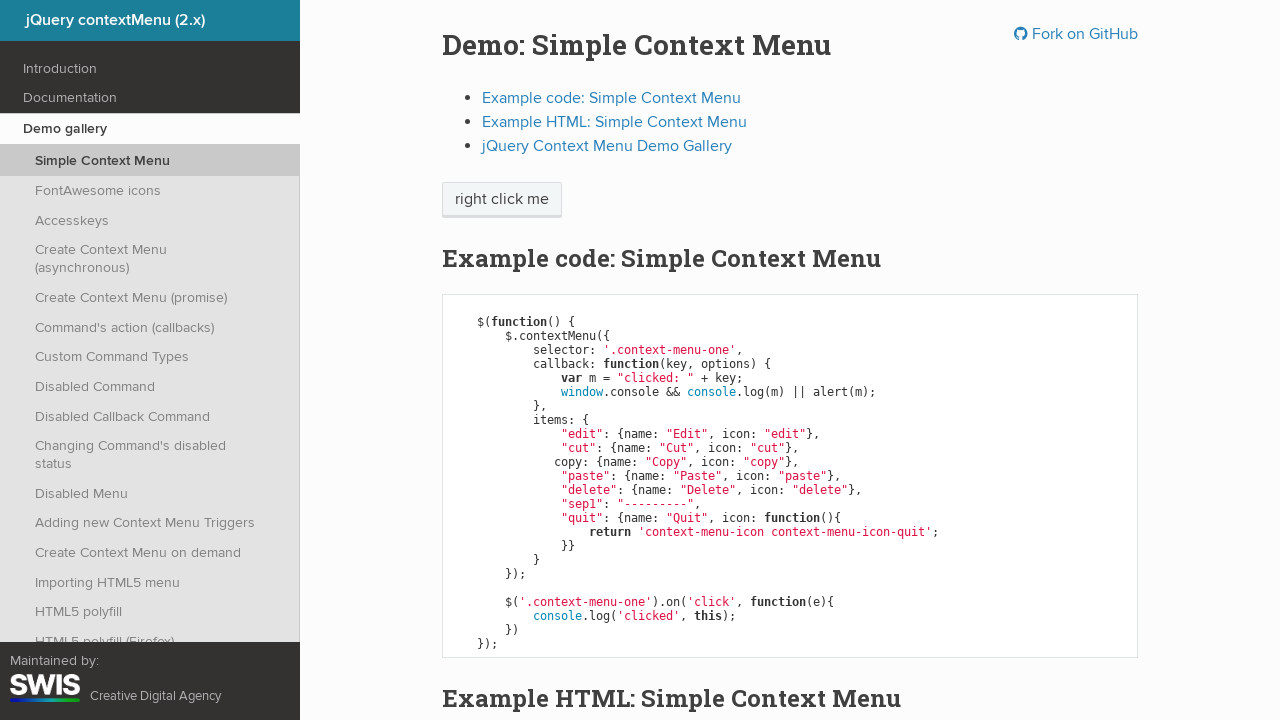

Located the 'right click me' button element
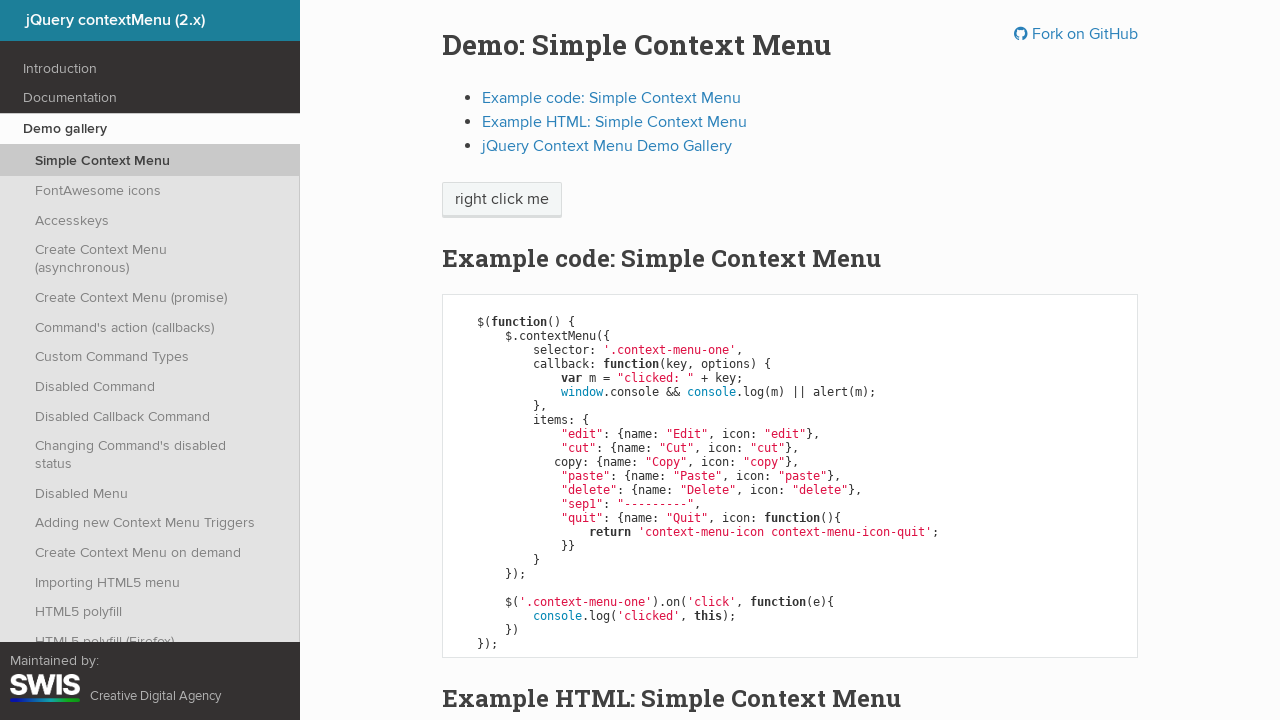

Performed right-click (context click) on the button at (502, 200) on span:has-text('right click me')
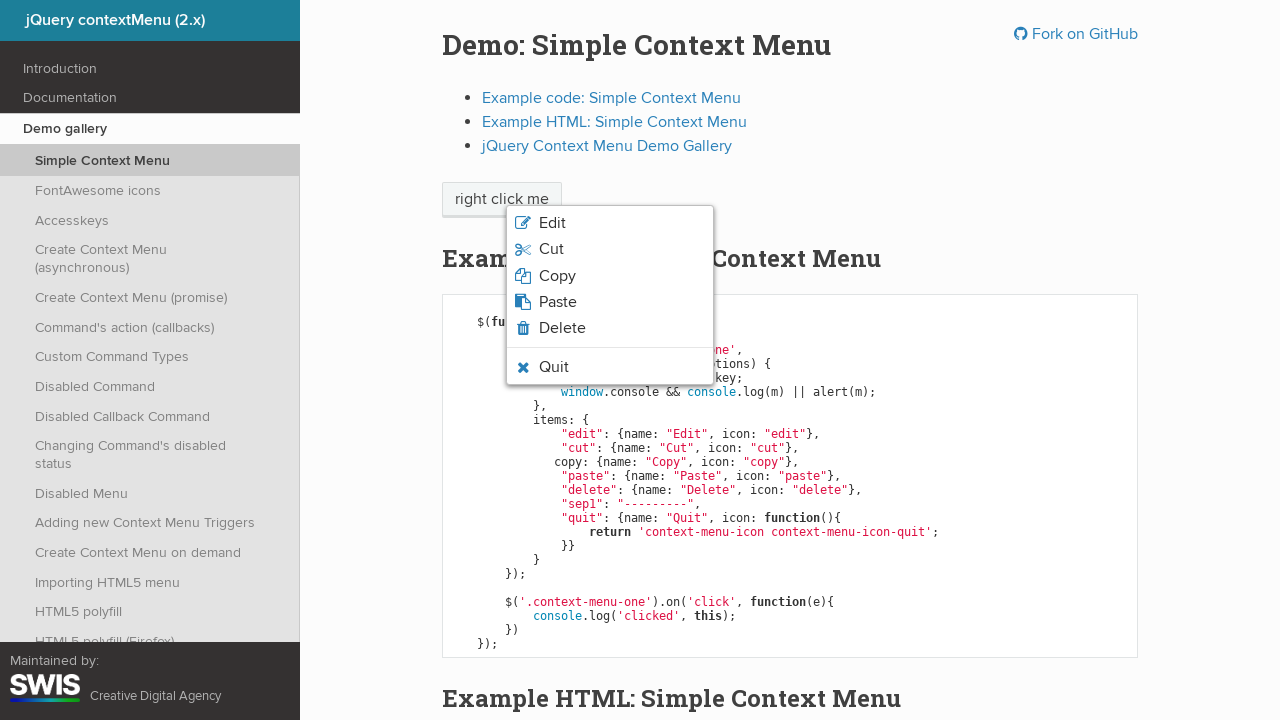

Context menu appeared on screen
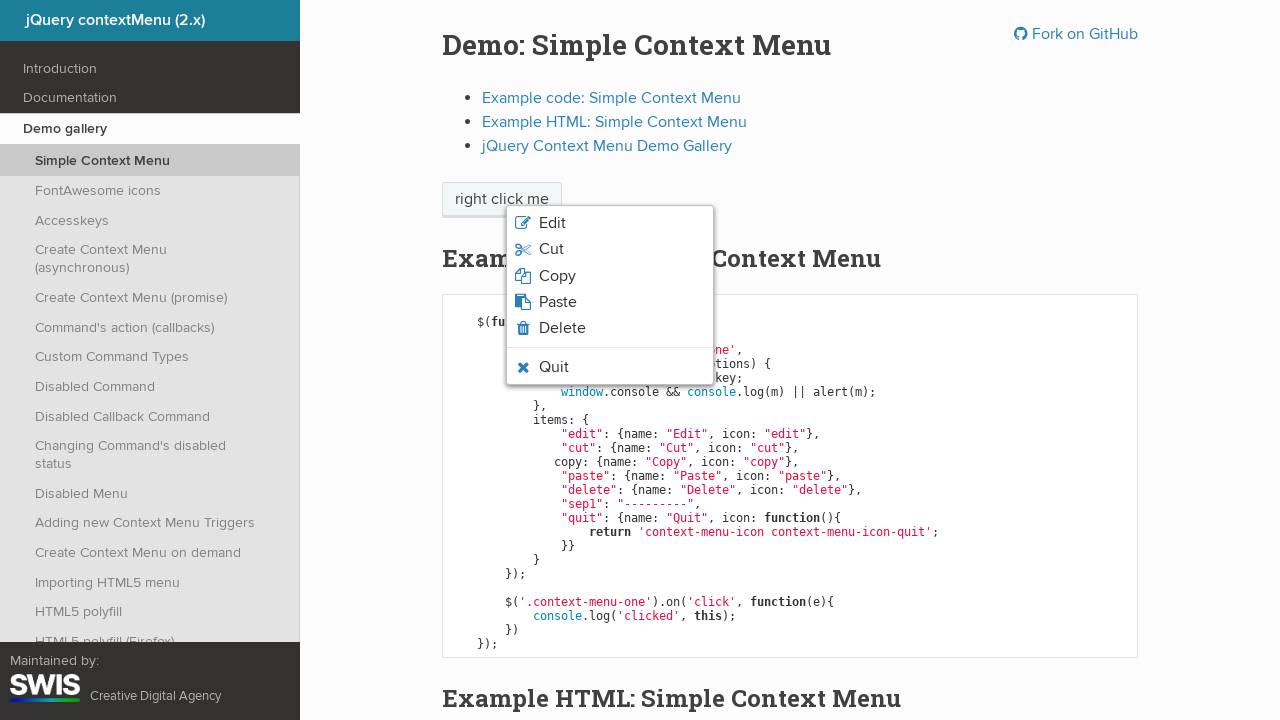

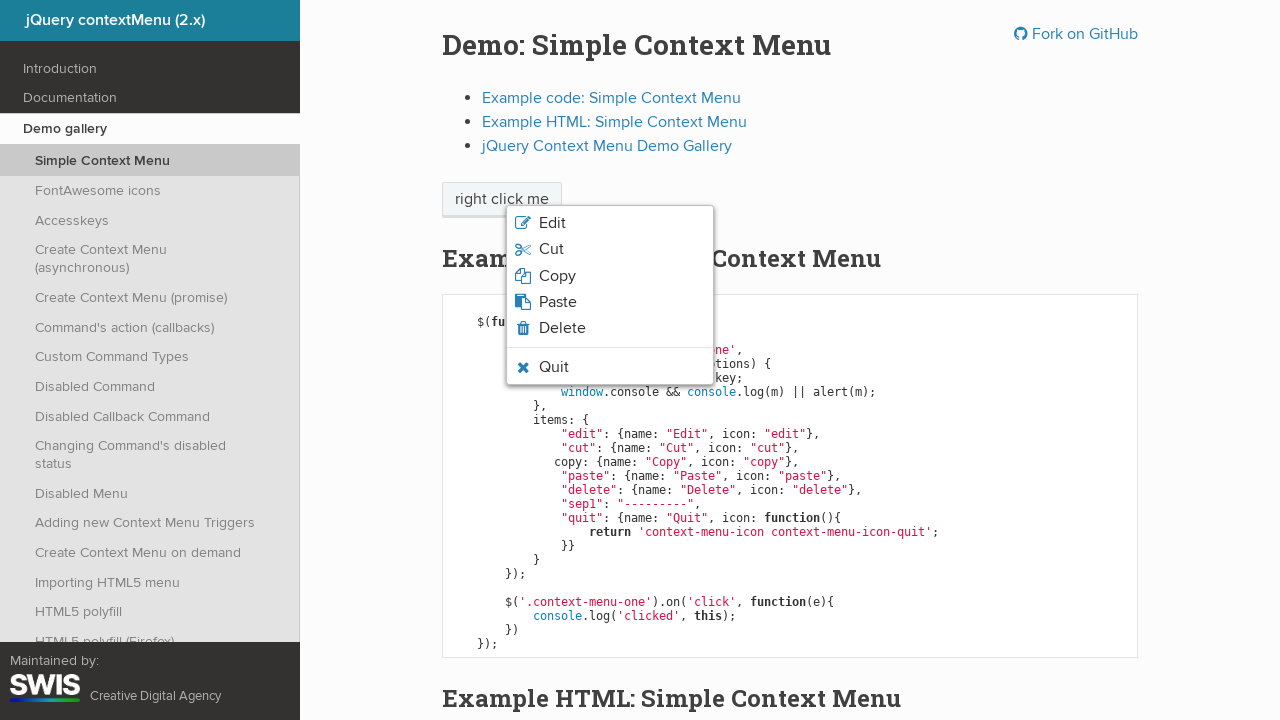